Tests button interactions on DemoQA website including double-click and right-click functionality

Starting URL: https://demoqa.com/

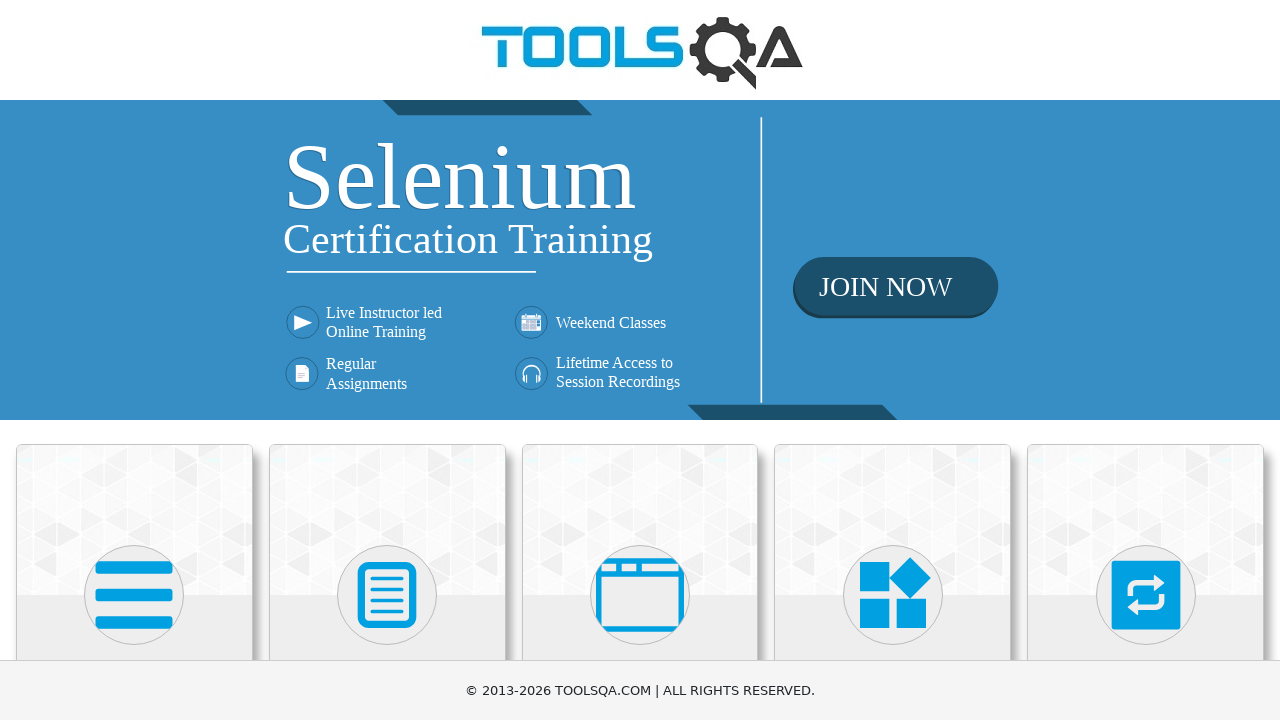

Scrolled down 300px to view Elements section
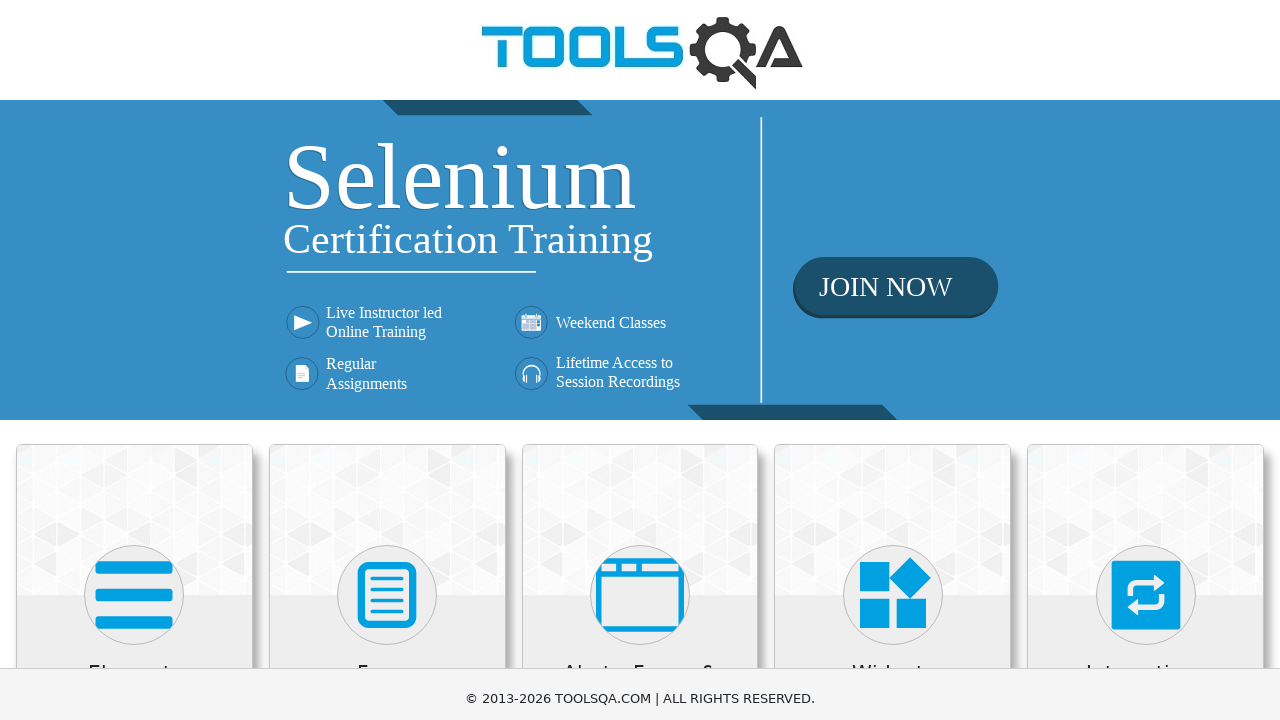

Clicked on Elements section at (134, 373) on xpath=//h5[normalize-space()='Elements']
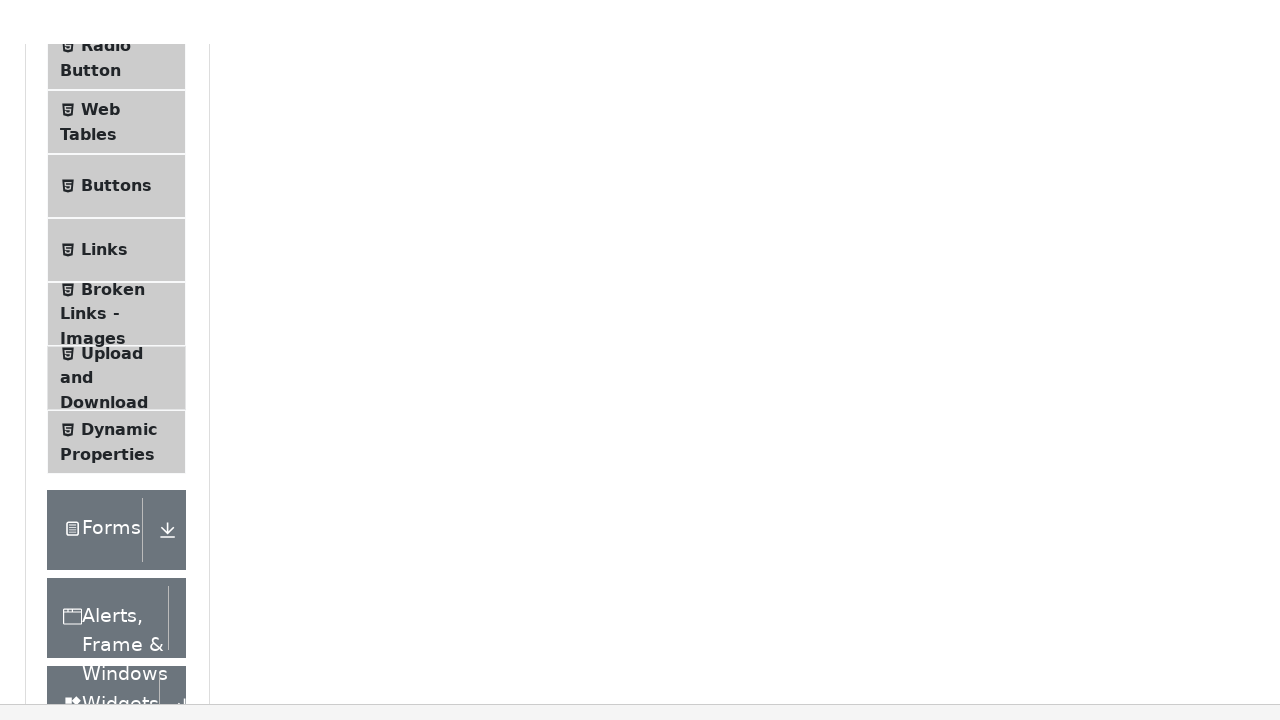

Clicked on Buttons menu item at (116, 361) on xpath=//span[normalize-space()='Buttons']
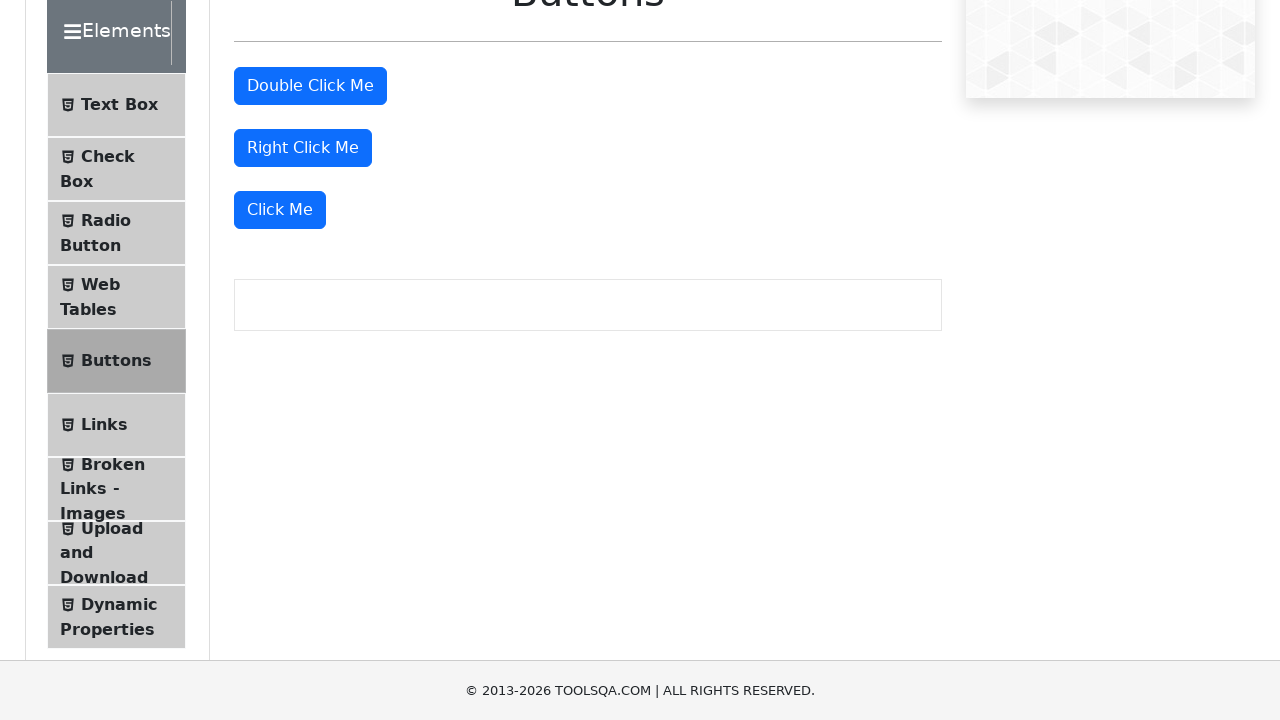

Double-clicked the double-click button at (310, 86) on #doubleClickBtn
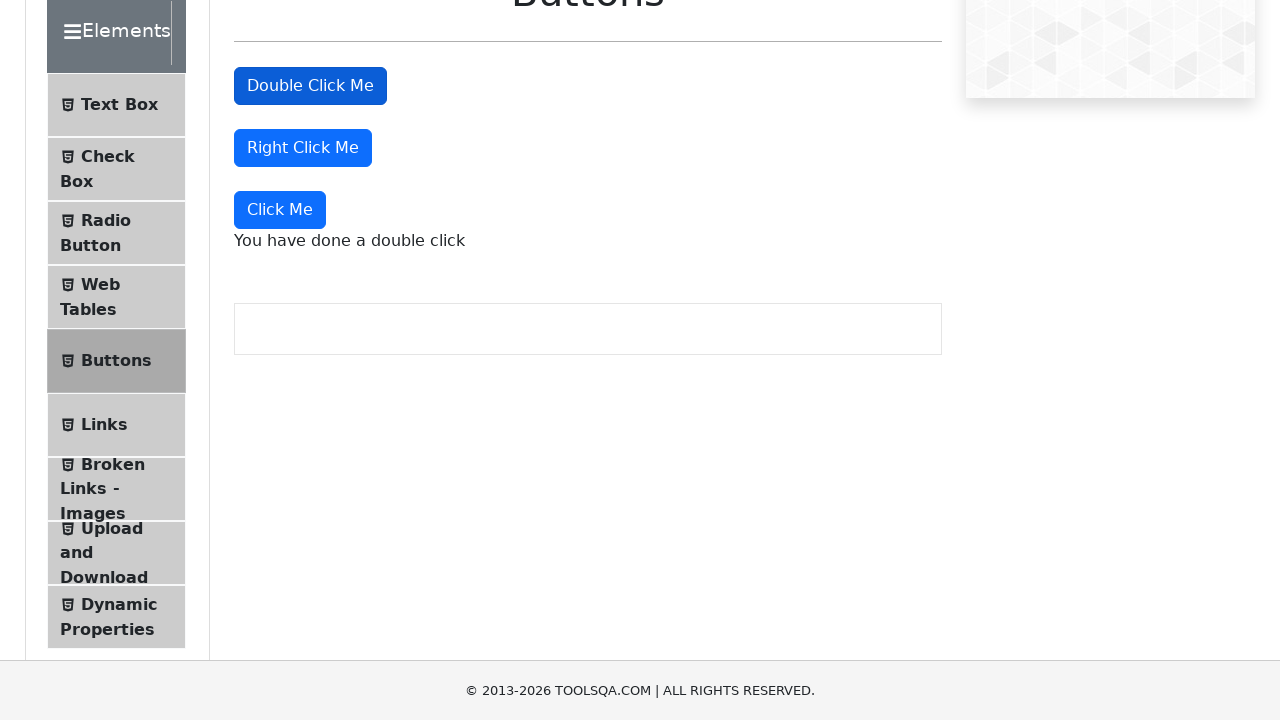

Double-click message appeared on page
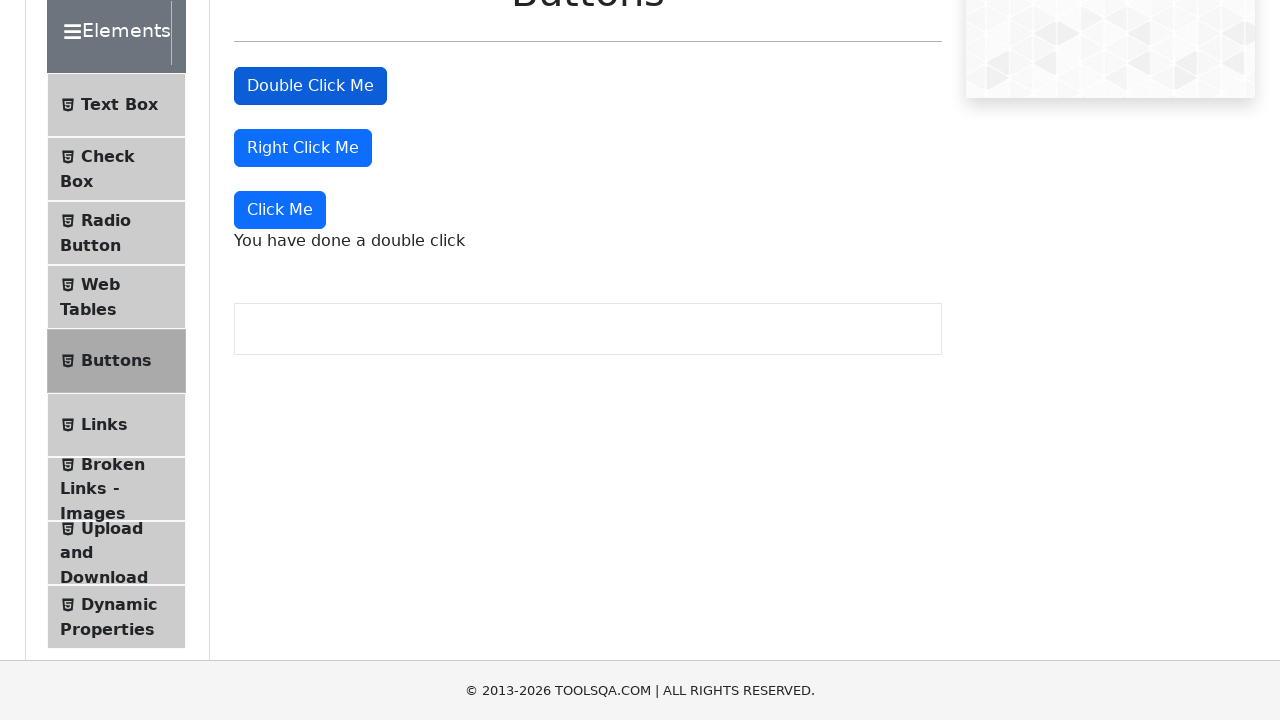

Right-clicked the right-click button at (303, 148) on #rightClickBtn
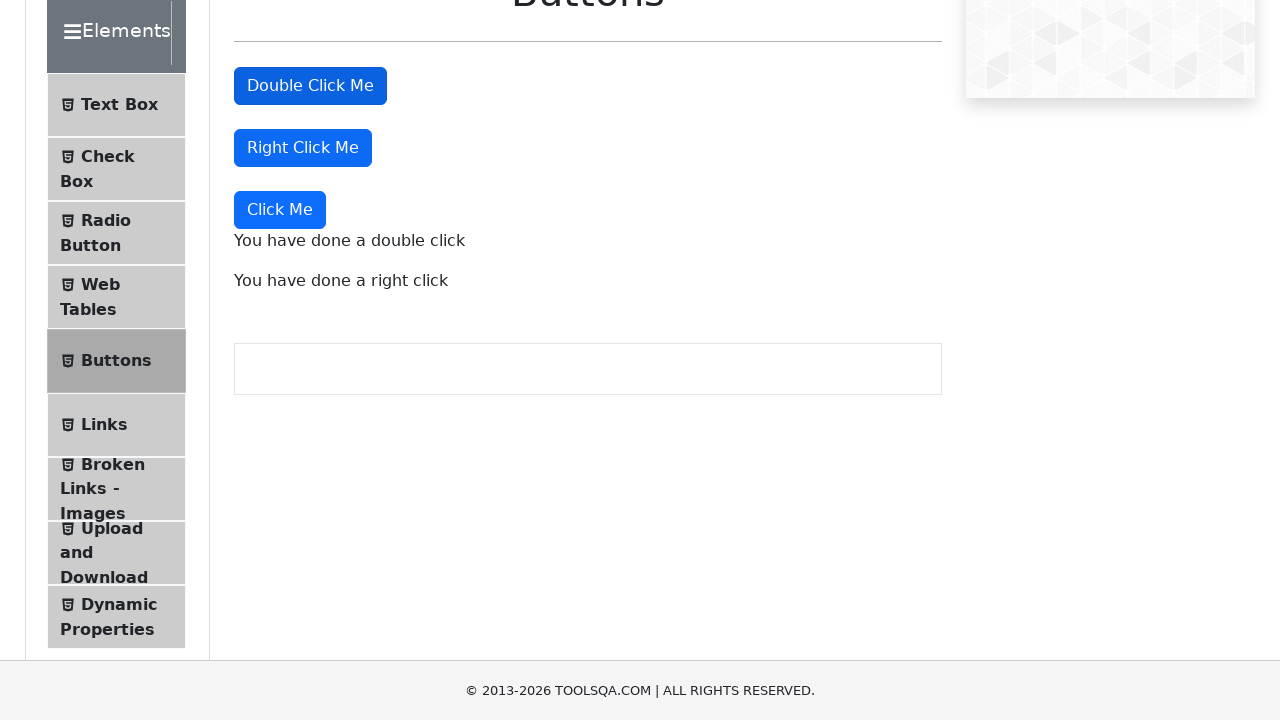

Right-click message appeared on page
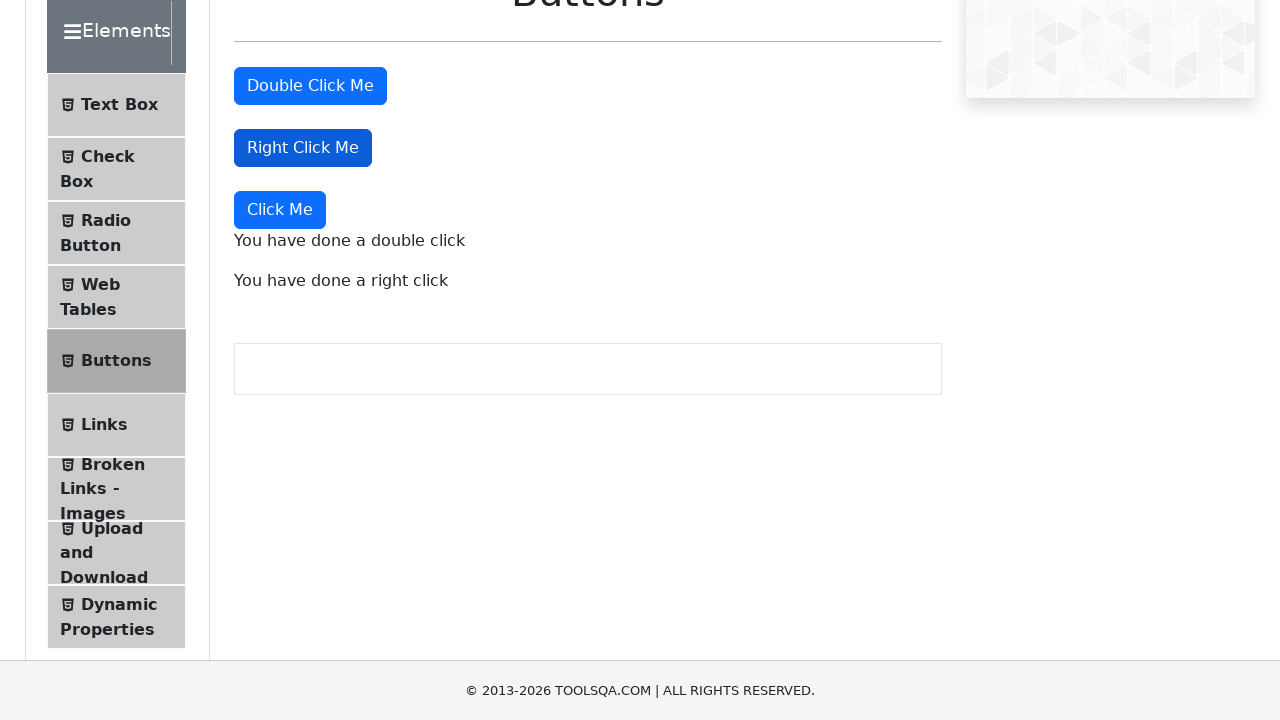

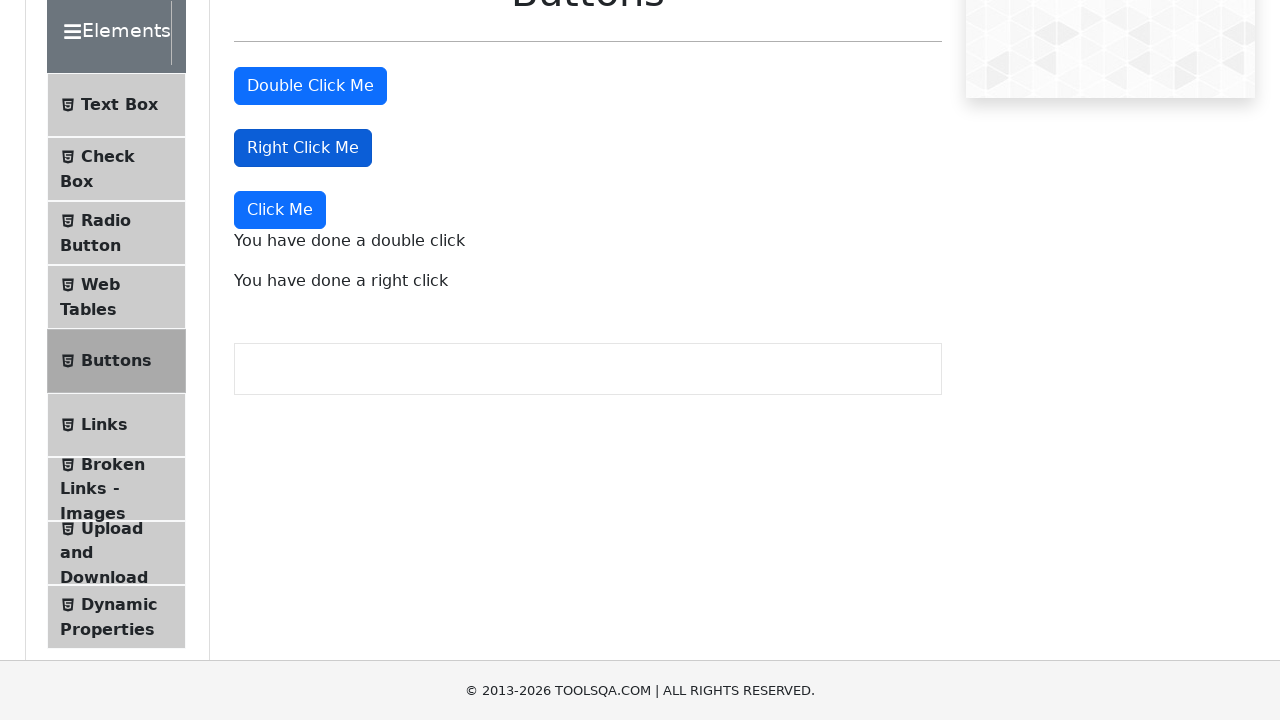